Tests opting out of A/B tests by adding an opt-out cookie before navigating to the A/B test page, verifying the page shows "No A/B Test" heading.

Starting URL: http://the-internet.herokuapp.com

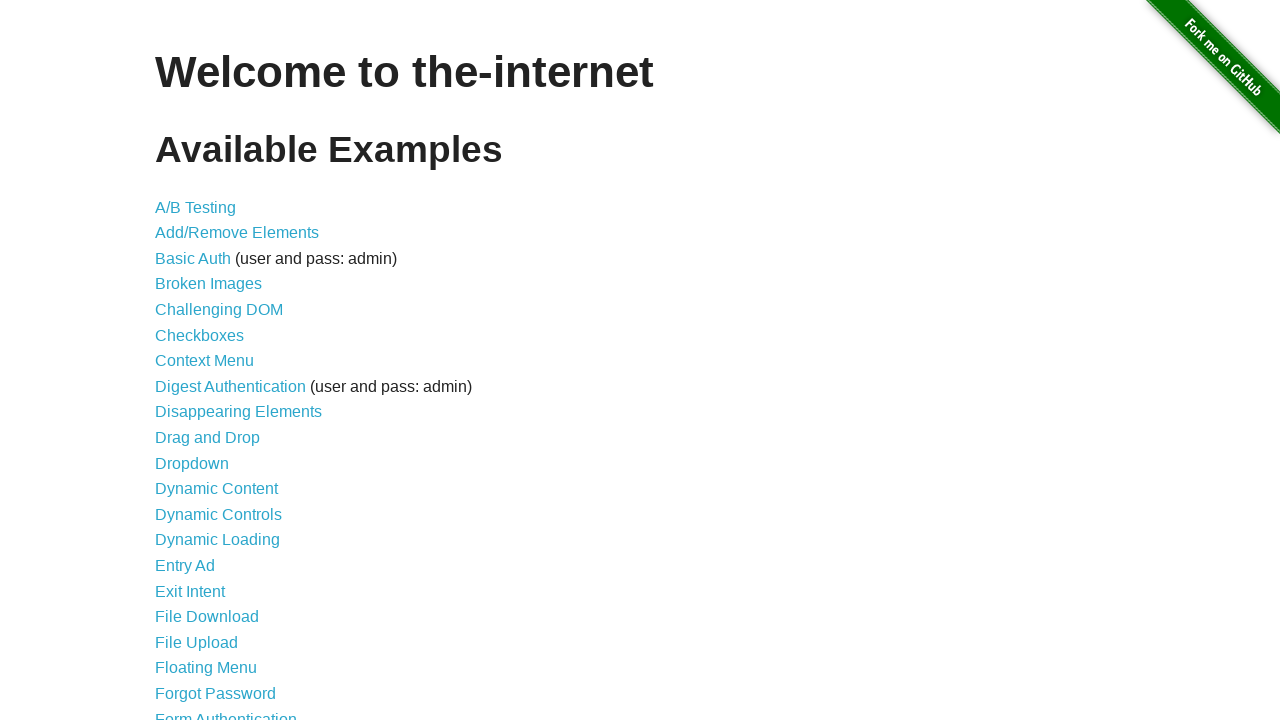

Added optimizelyOptOut cookie to opt out of A/B tests
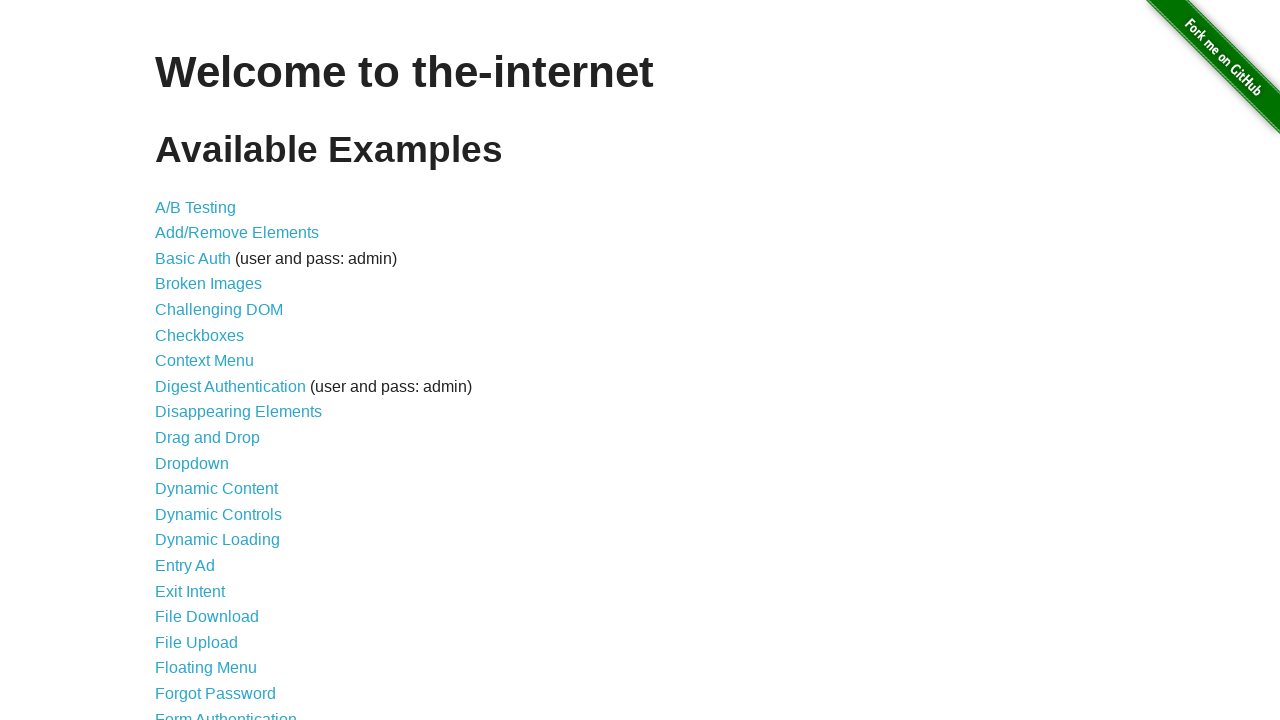

Navigated to A/B test page
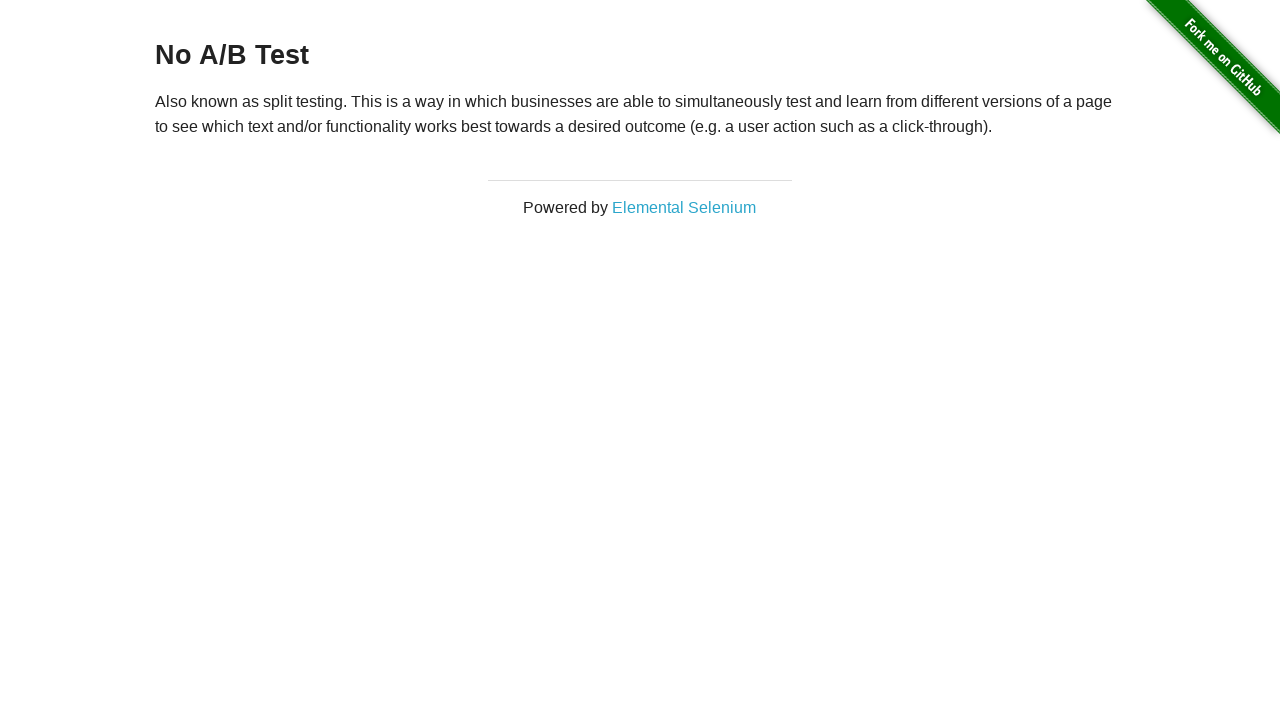

H3 heading loaded on page
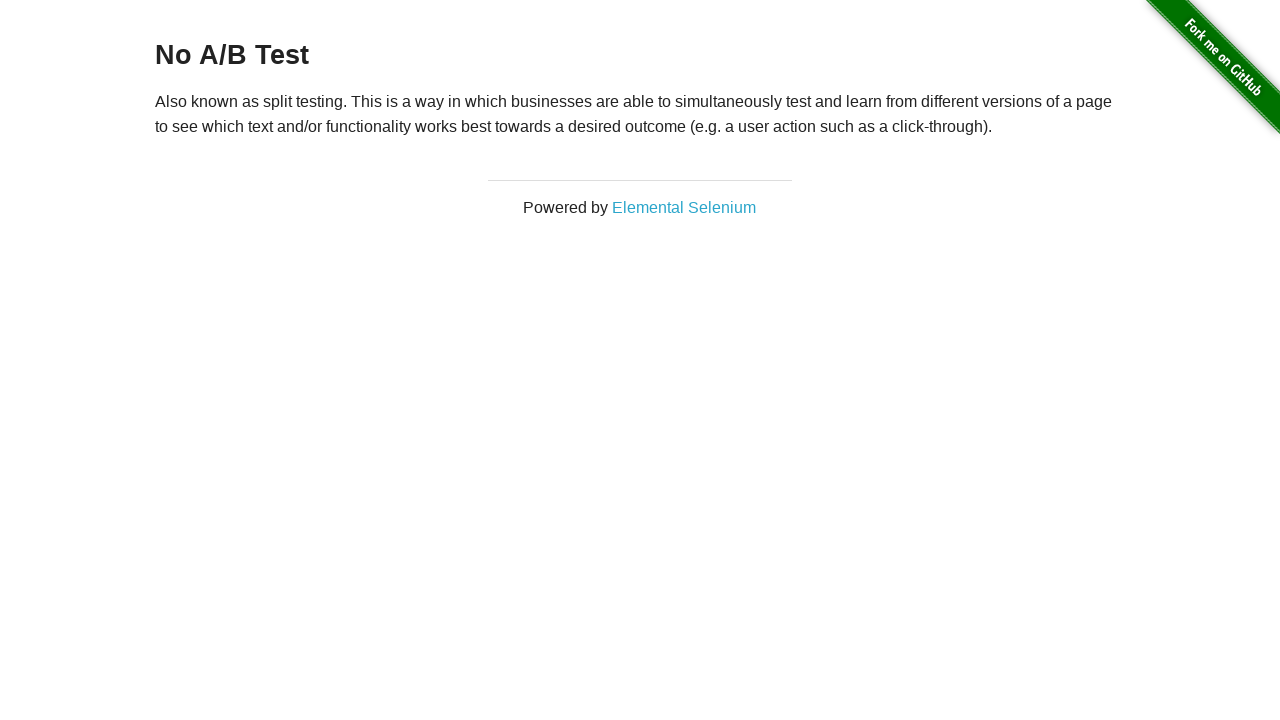

Retrieved heading text content
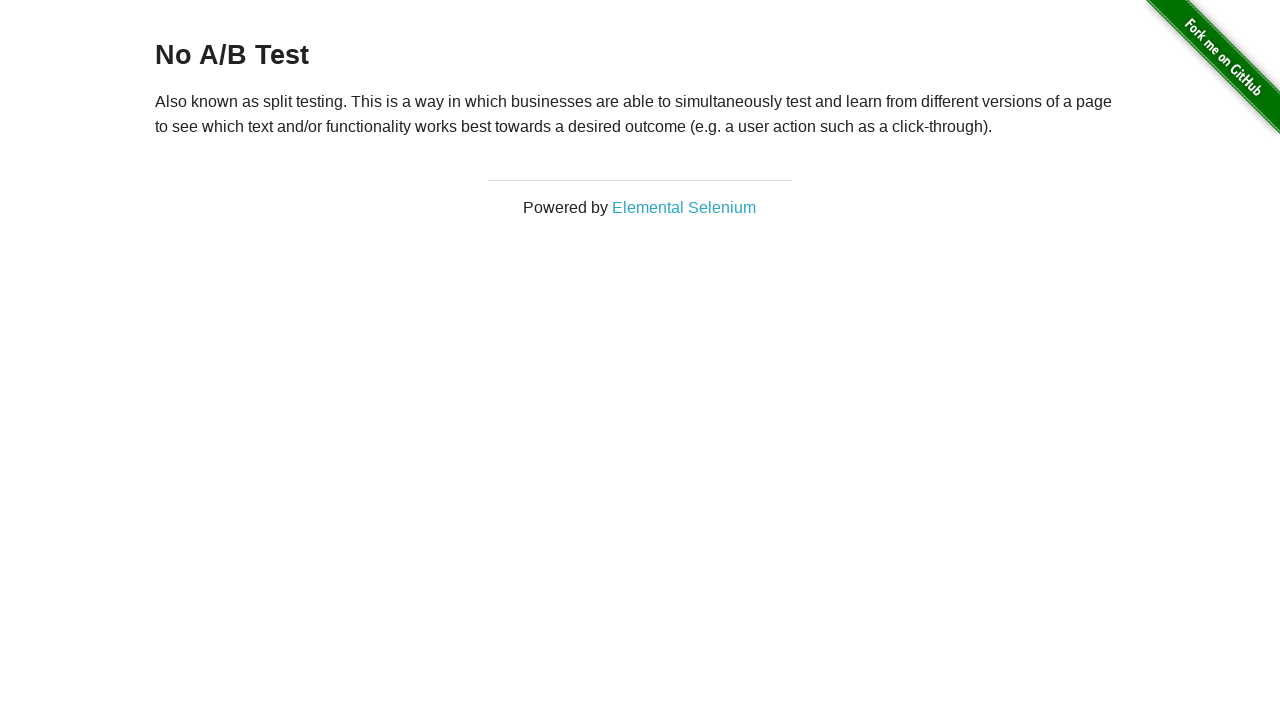

Verified heading text starts with 'No A/B Test' - opt-out successful
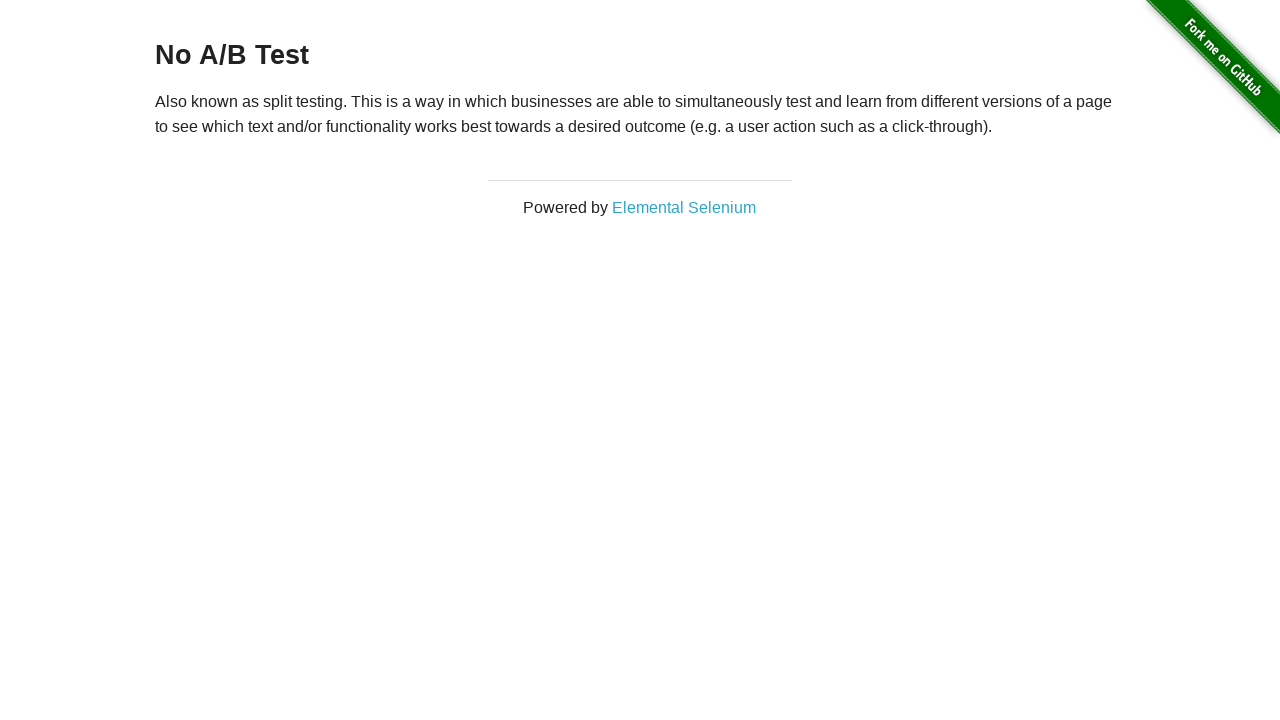

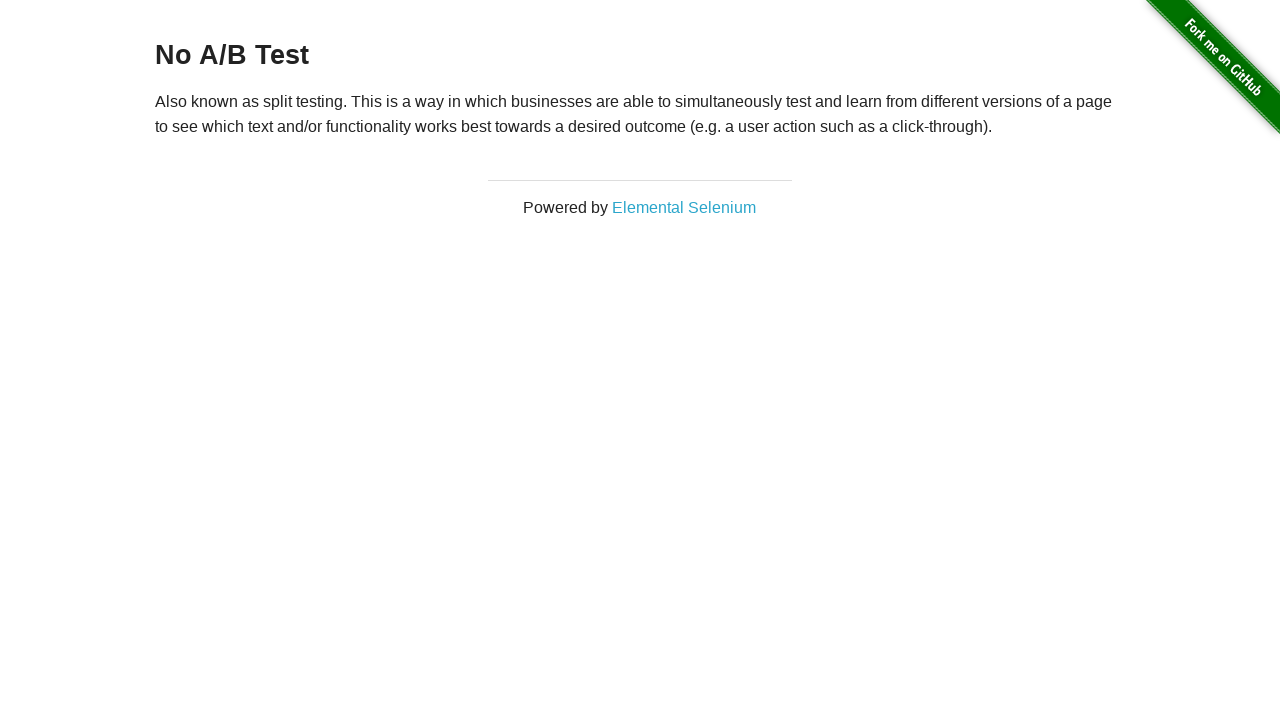